Tests the Bluestone website's logo/scroll-to-top icon functionality by scrolling down the page, verifying the logo icon is displayed, and clicking on it to return to the top.

Starting URL: https://www.bluestone.com

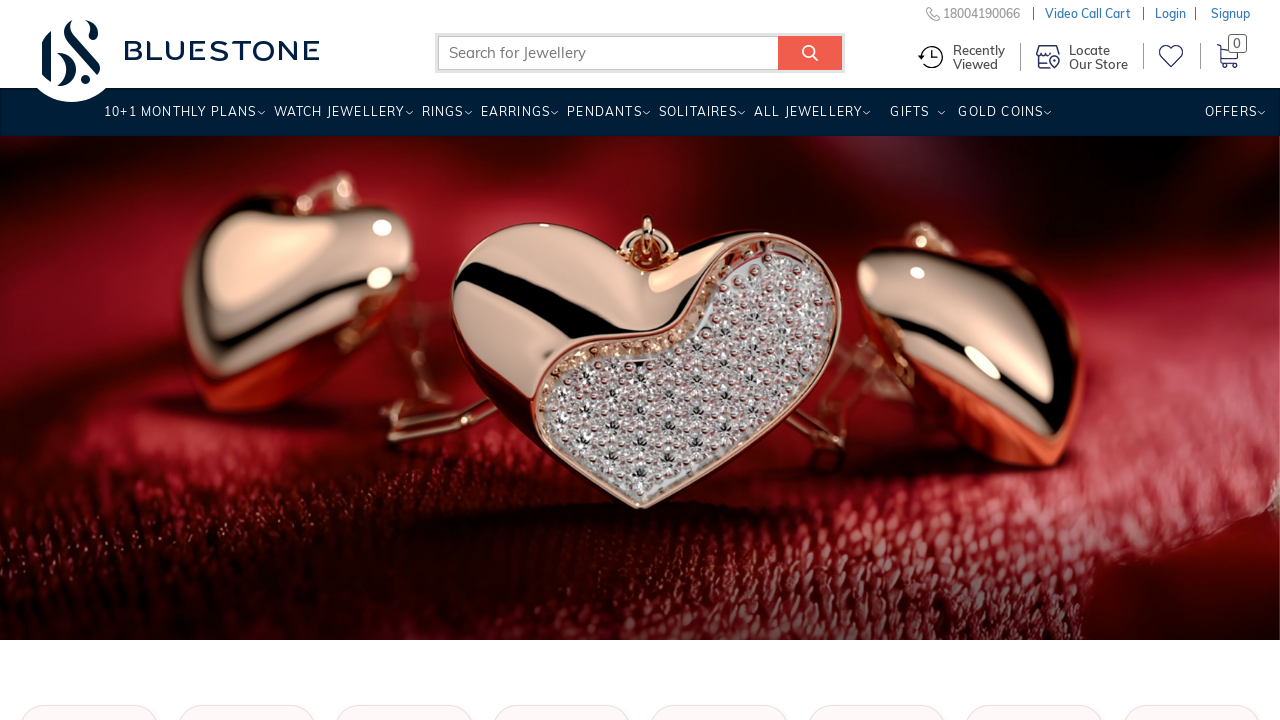

Scrolled down the page by 3000 pixels
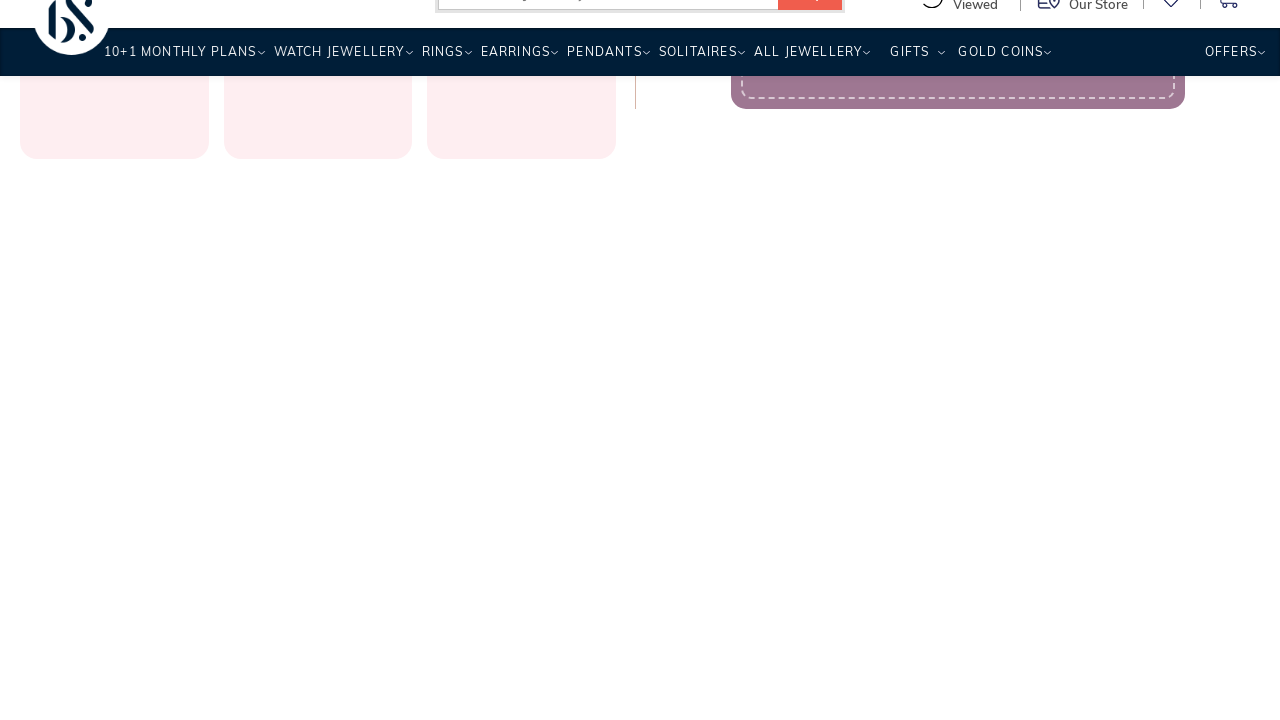

Logo icon is now visible after scrolling
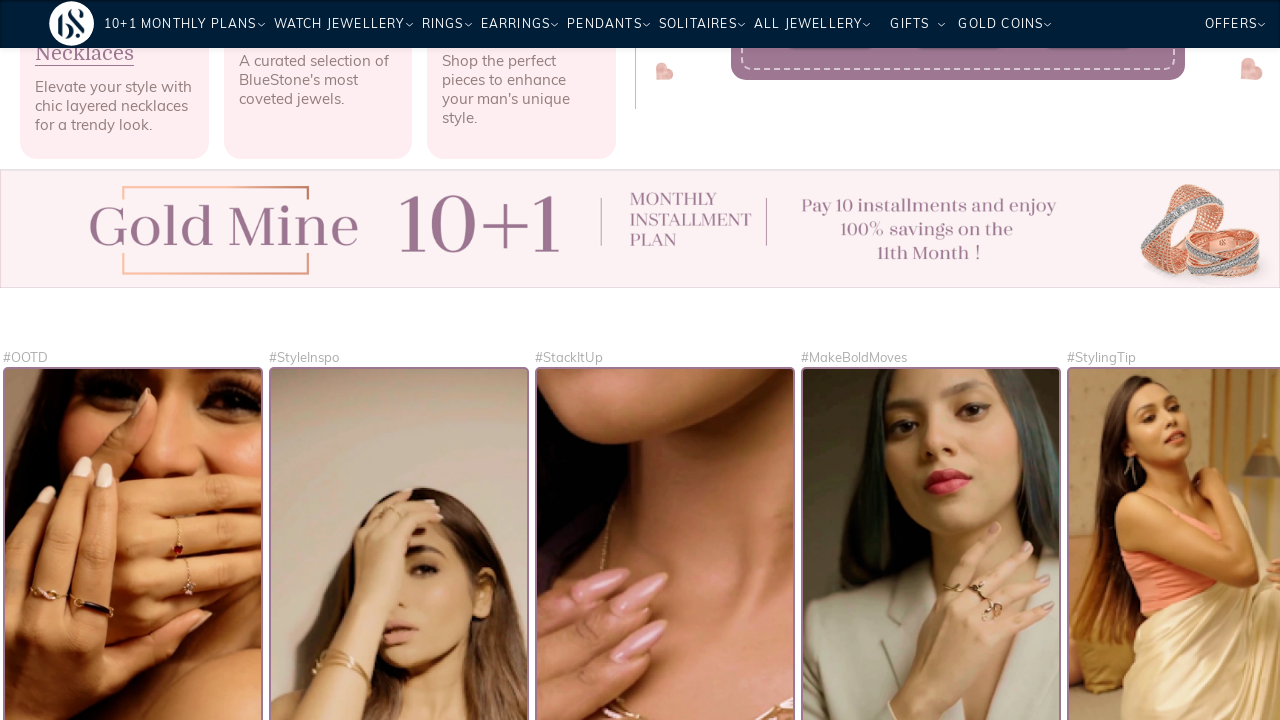

Clicked on logo icon to scroll back to top at (72, 23) on xpath=//span[@class='logo-icon']
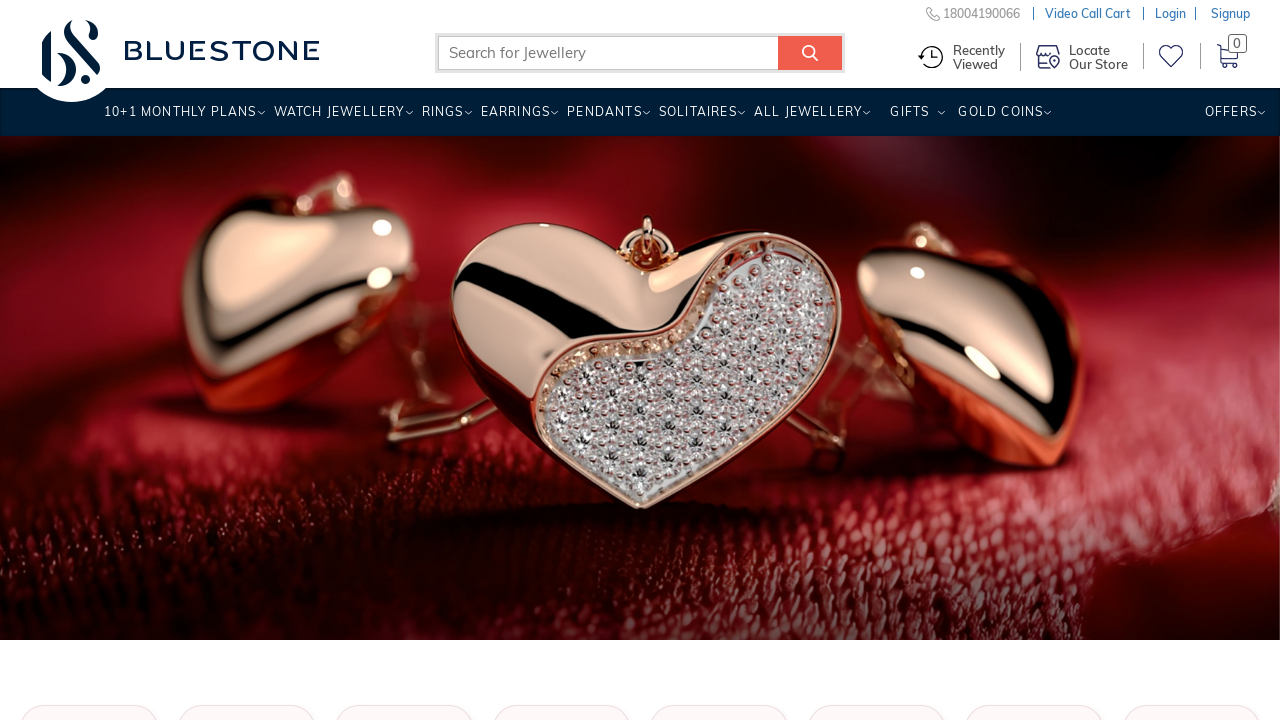

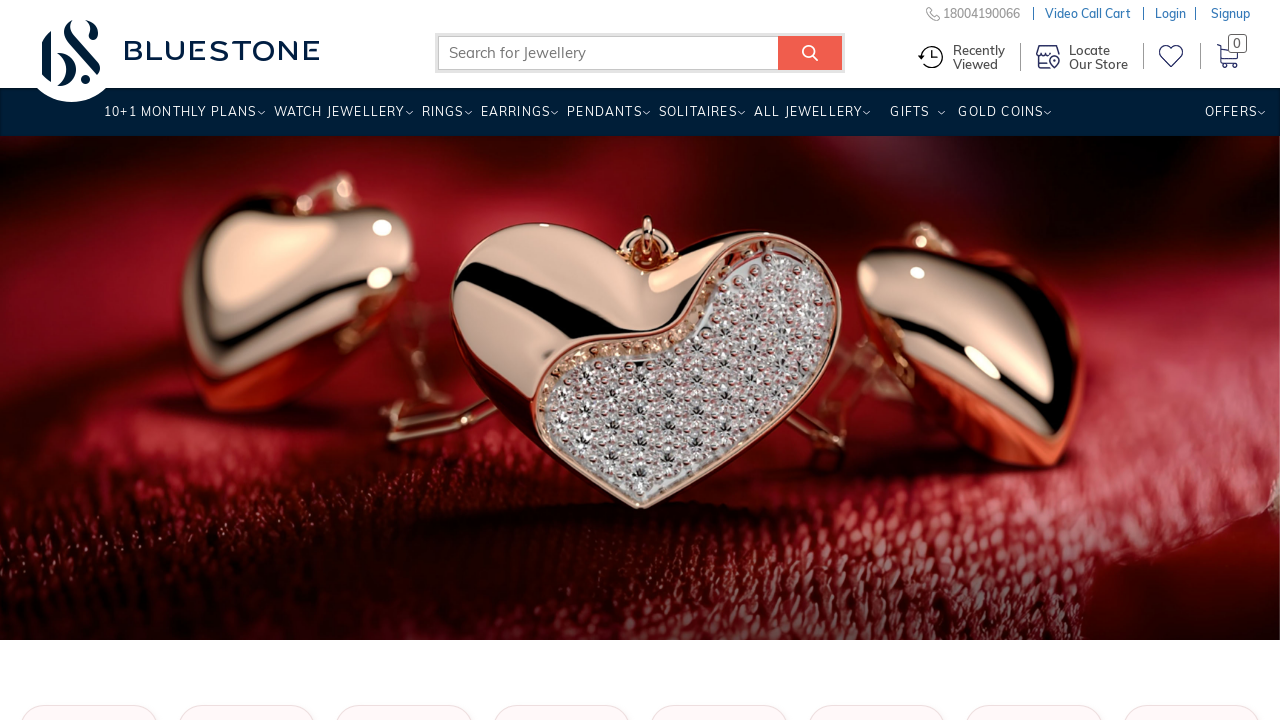